Simple navigation test that opens the Rahul Shetty Academy Selenium Practice e-commerce page and verifies it loads successfully.

Starting URL: https://rahulshettyacademy.com/seleniumPractise/#/

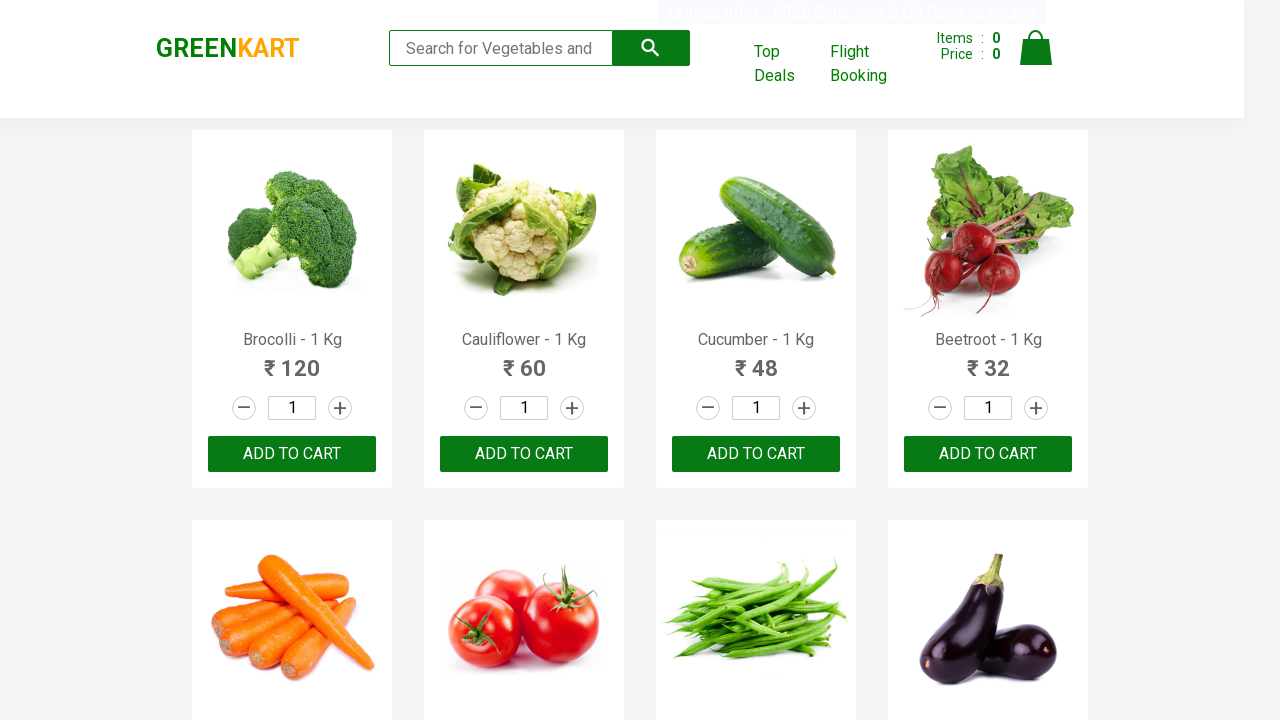

Page DOM content fully loaded
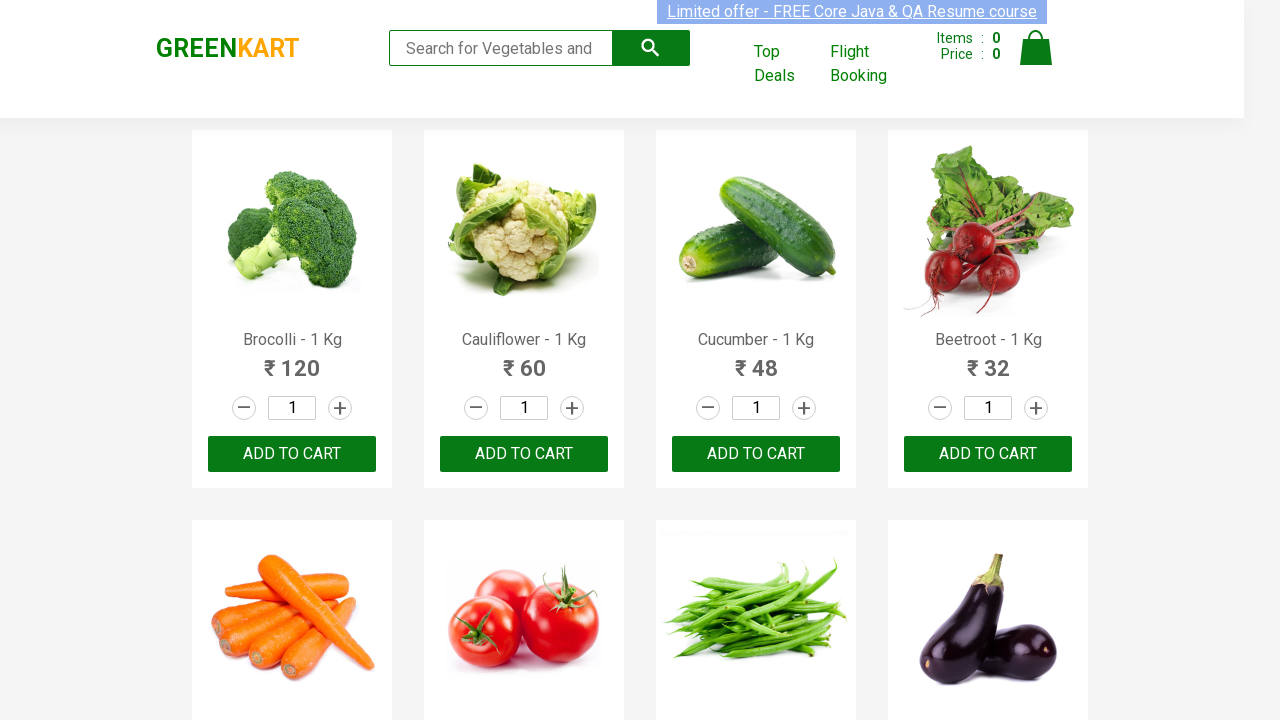

Verified brand element loaded - Rahul Shetty Academy e-commerce page loaded successfully
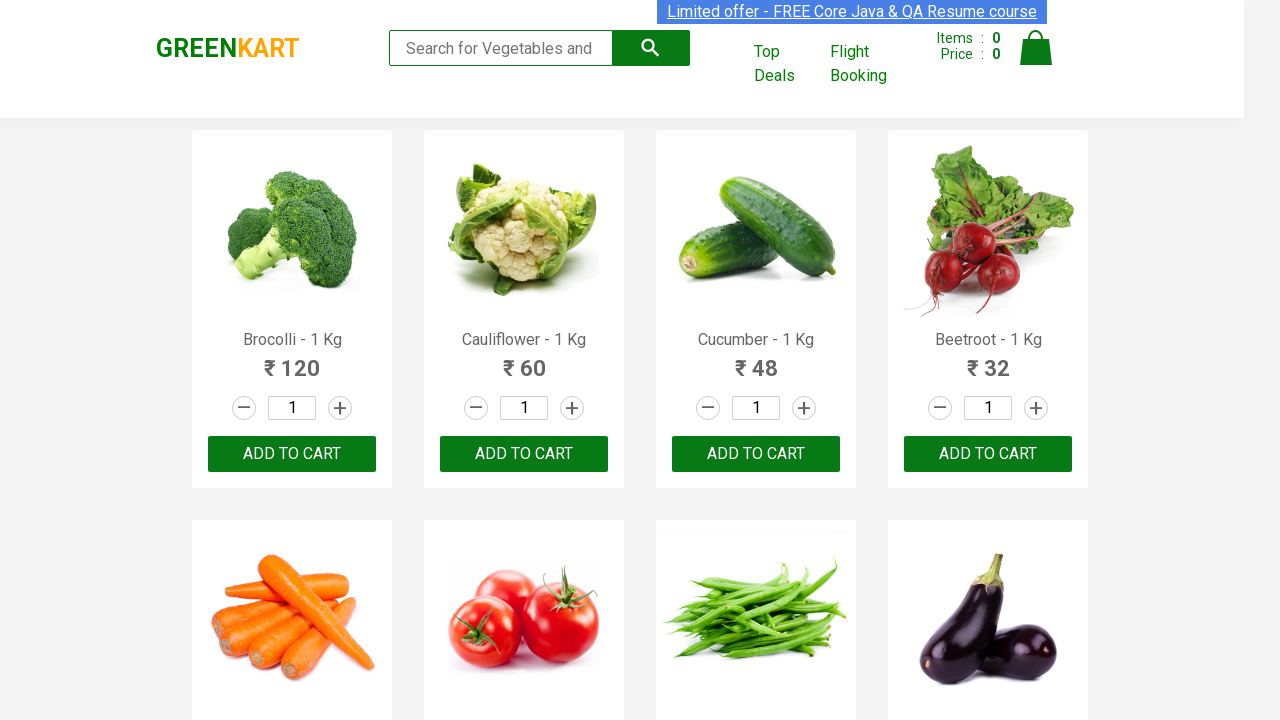

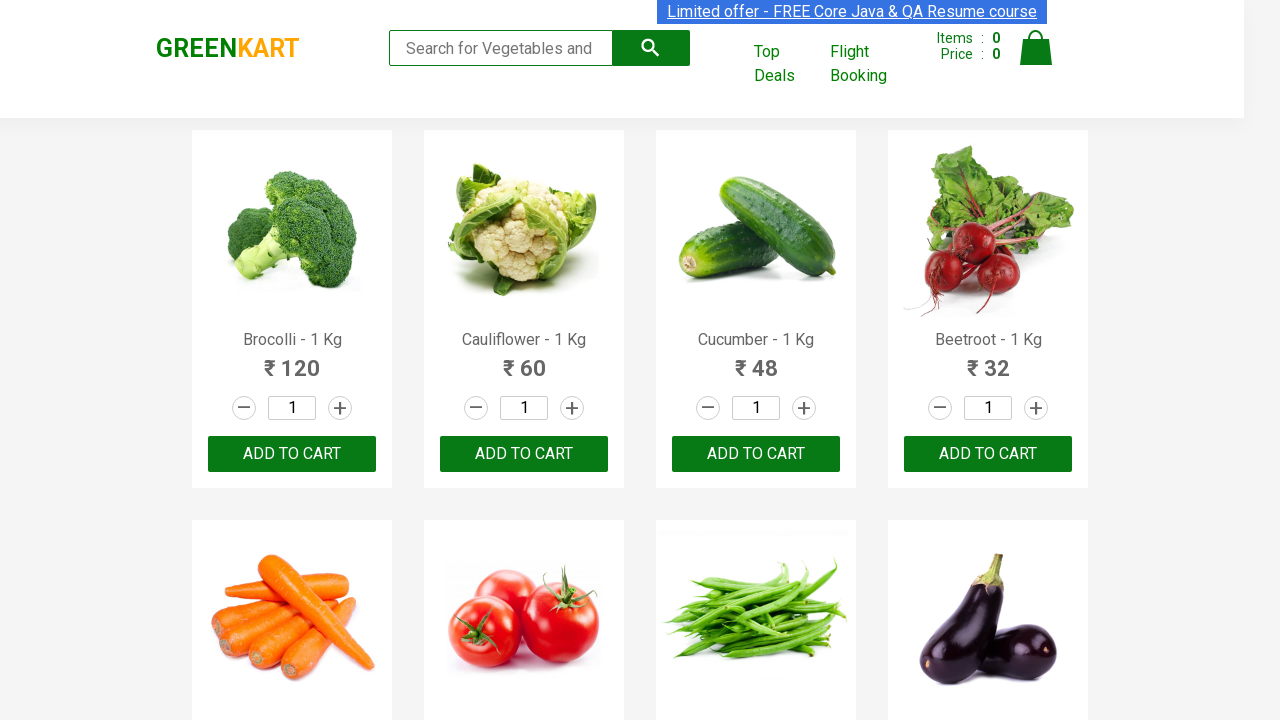